Tests navigation to Browse Languages and back to Start page, verifying welcome message

Starting URL: http://www.99-bottles-of-beer.net/

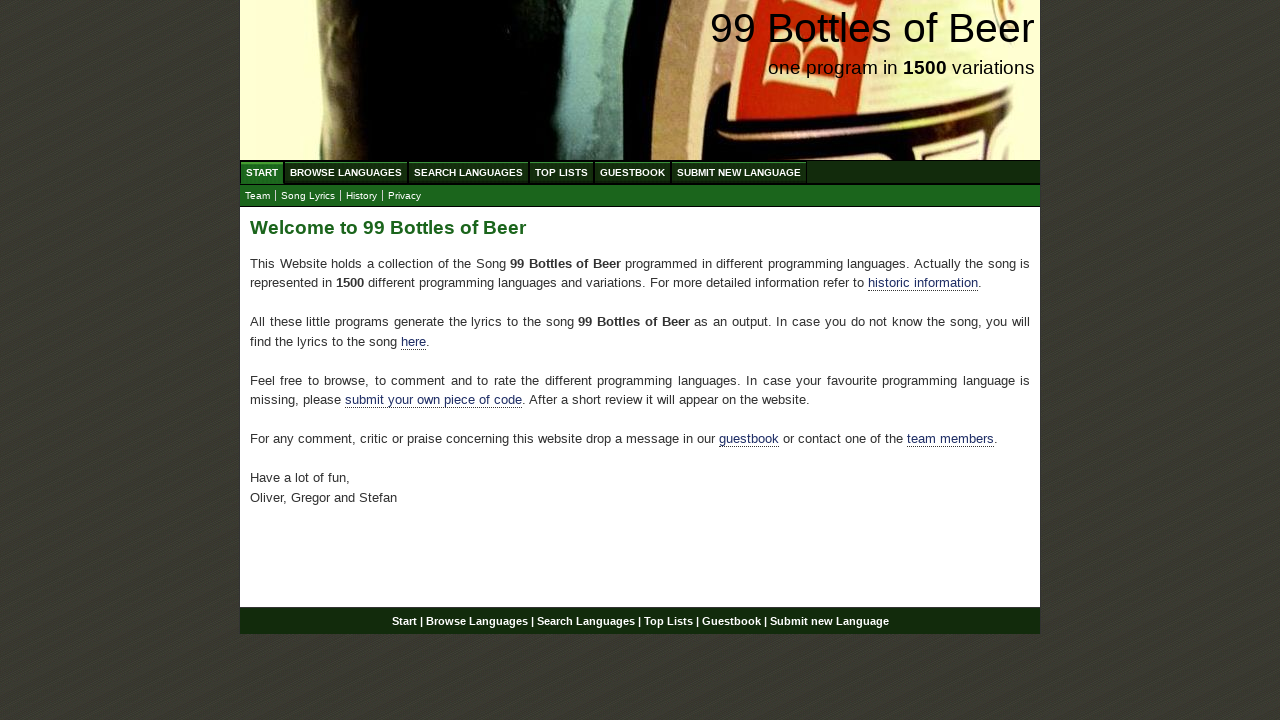

Clicked on Browse Languages menu at (346, 172) on xpath=//body/div[@id='wrap']/div[@id='navigation']/ul[@id='menu']/li/a[@href='/a
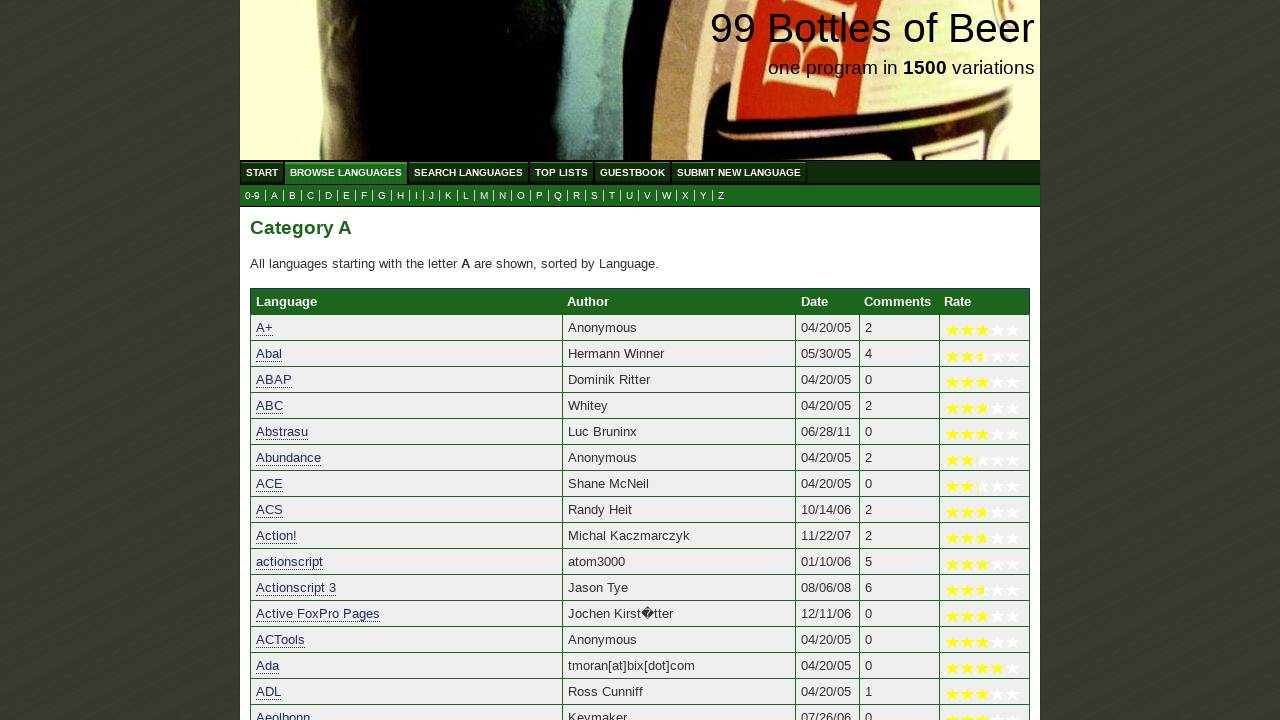

Clicked on Start menu to navigate back home at (262, 172) on xpath=//body/div[@id='wrap']/div[@id='navigation']/ul[@id='menu']/li/a[@href='/'
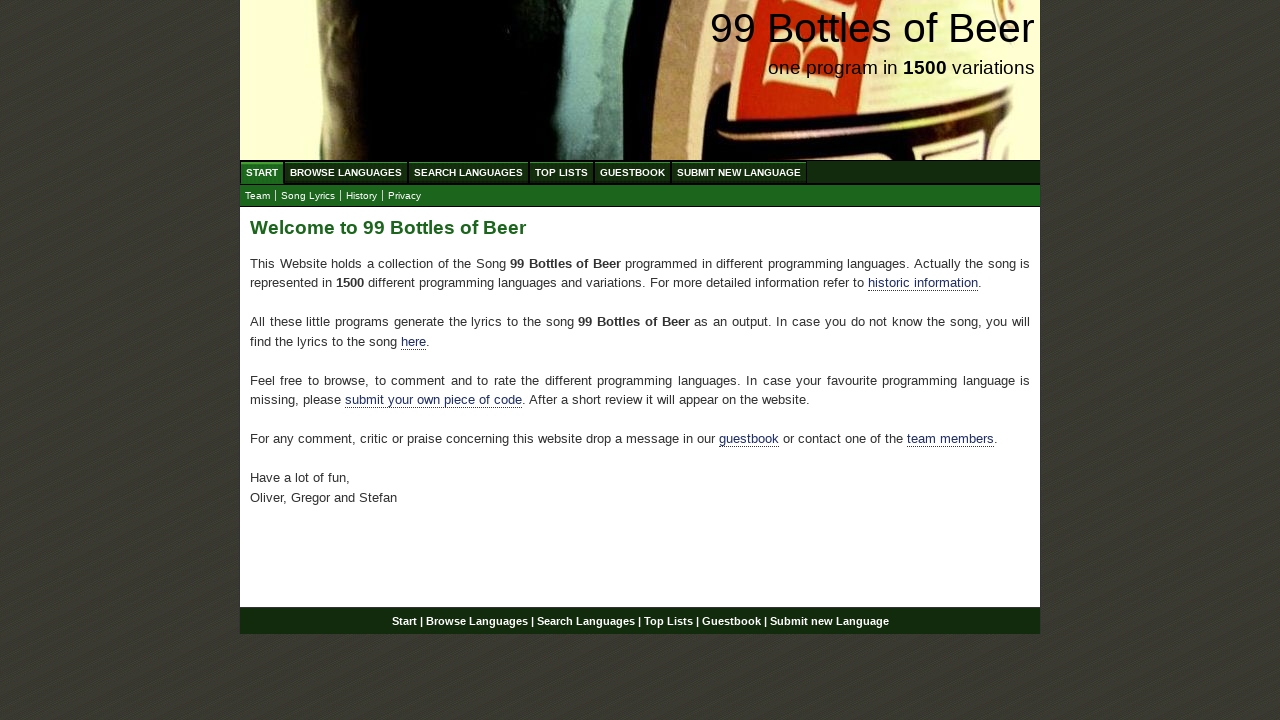

Verified welcome heading is displayed on Start page
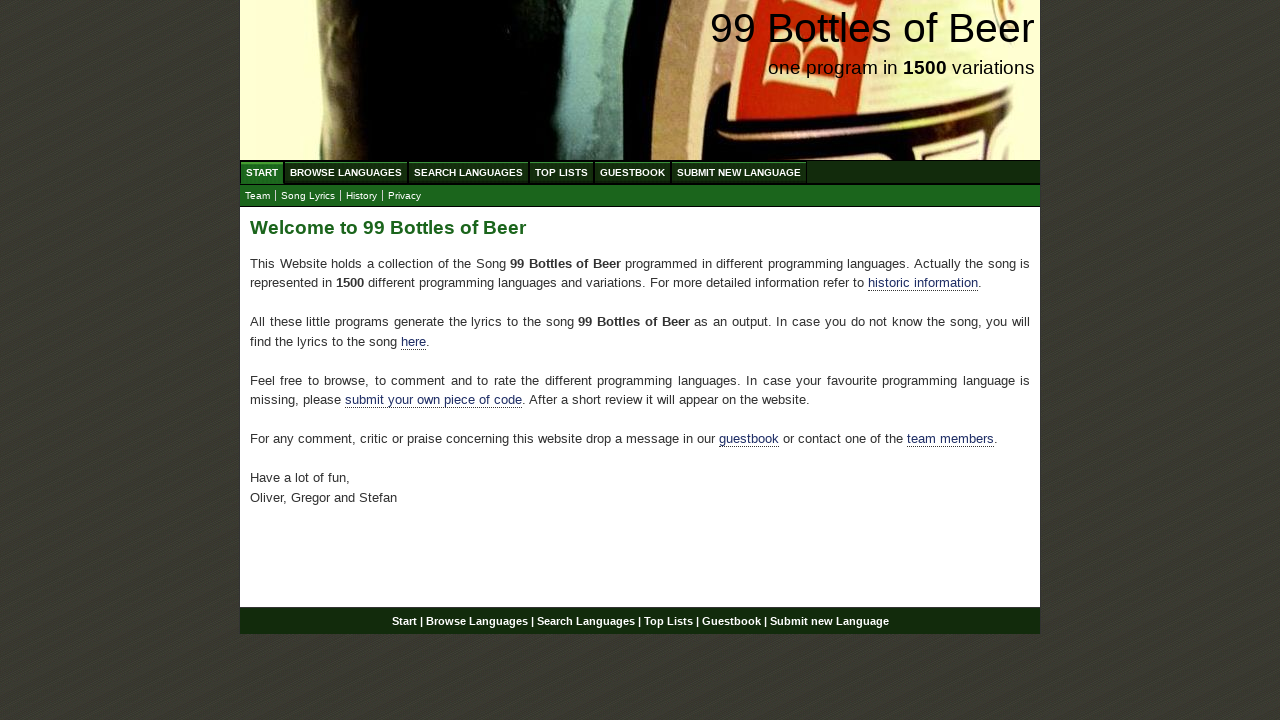

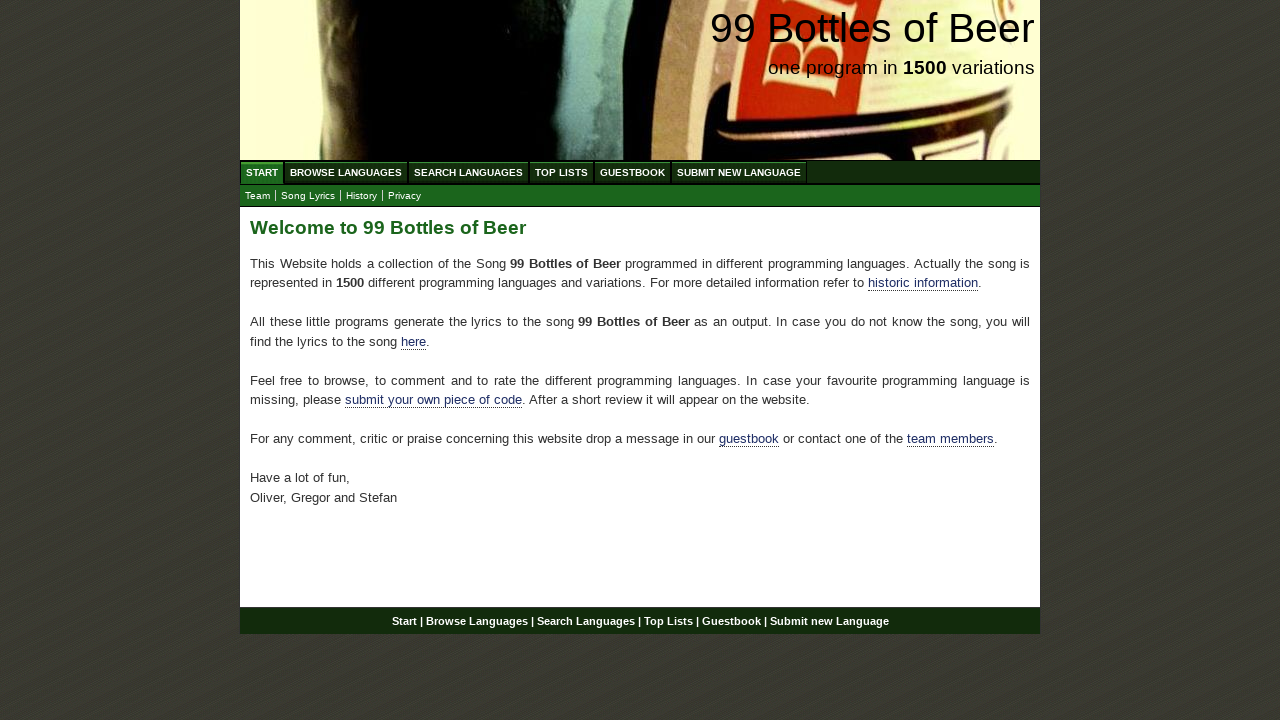